Tests that clicking the Pick 6 navigation link navigates to the Pick 6 page

Starting URL: https://lotto-ashen.vercel.app

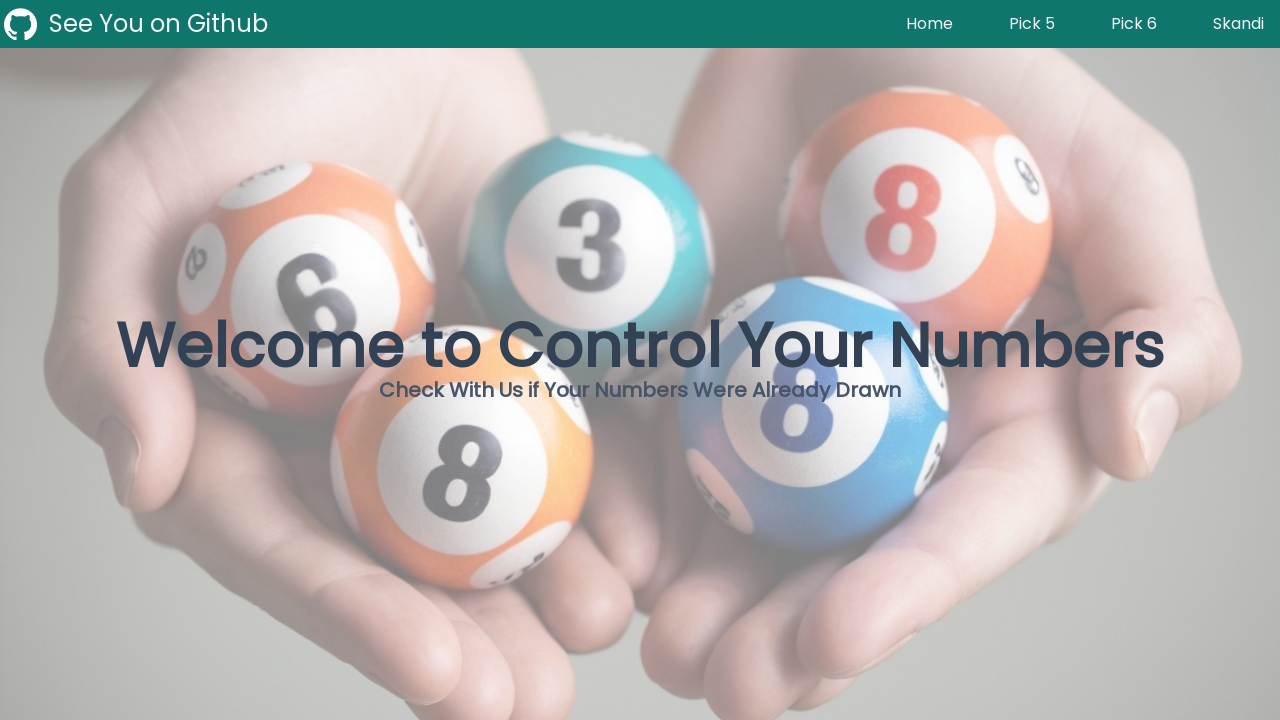

Clicked Pick 6 link in navbar at (1134, 24) on text=Pick 6
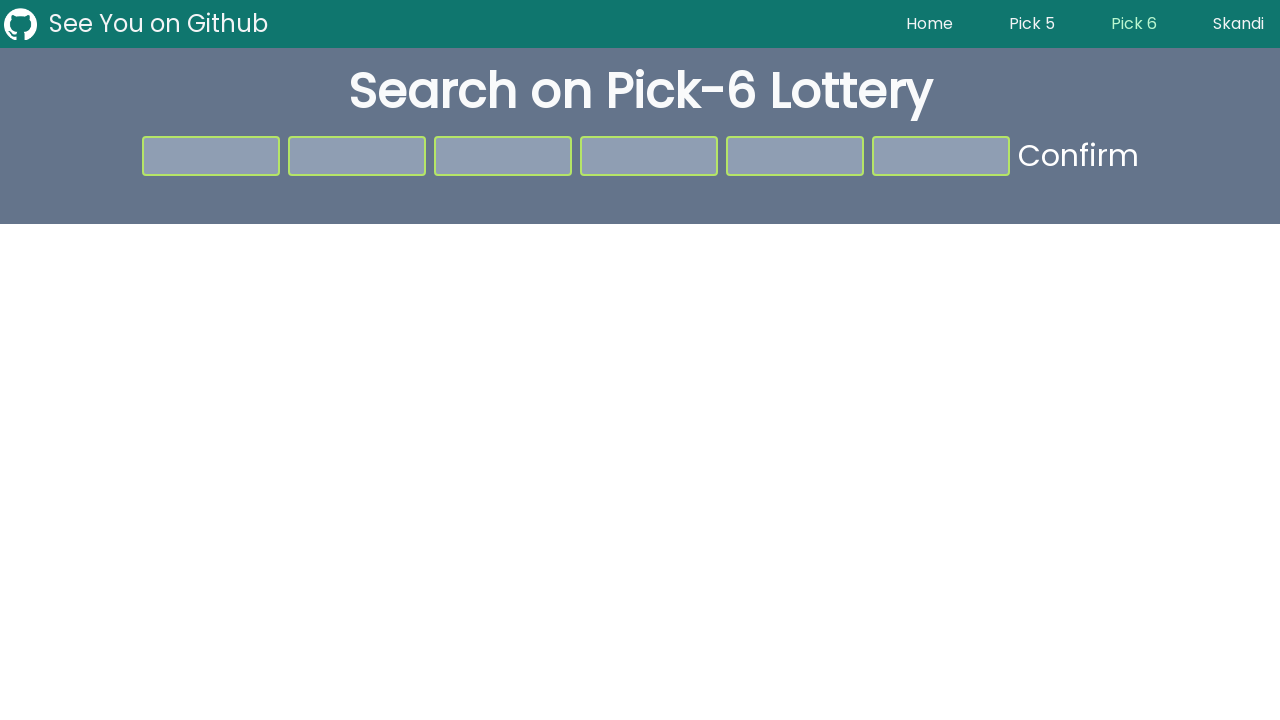

Verified navigation to Pick 6 page at /six
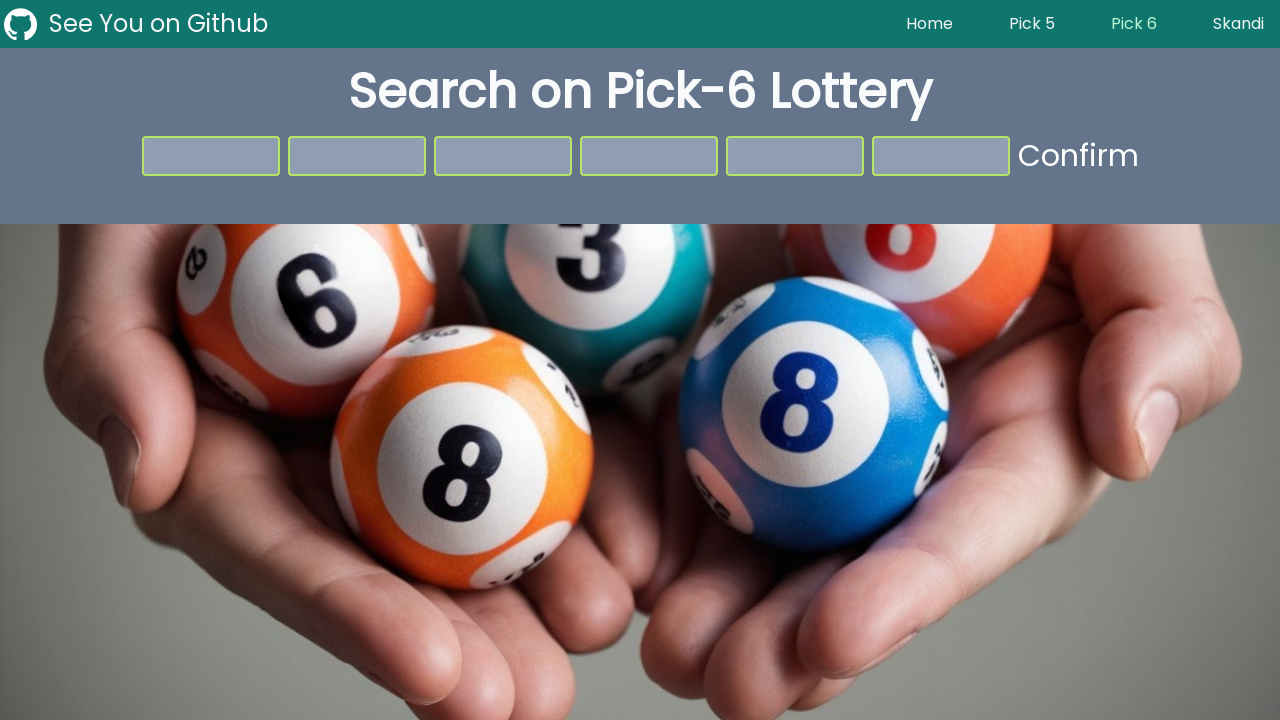

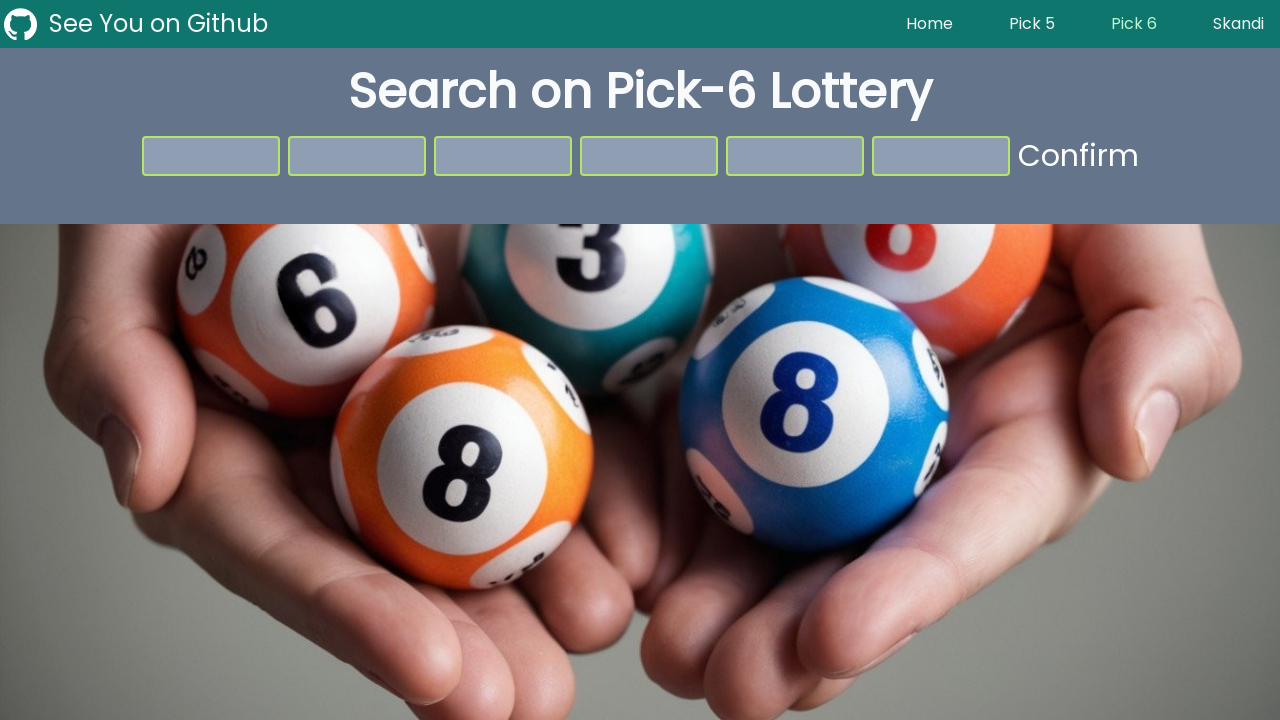